Tests page scrolling functionality by scrolling down 1000 pixels and then scrolling back up 1000 pixels on the Selenium website

Starting URL: https://www.selenium.dev

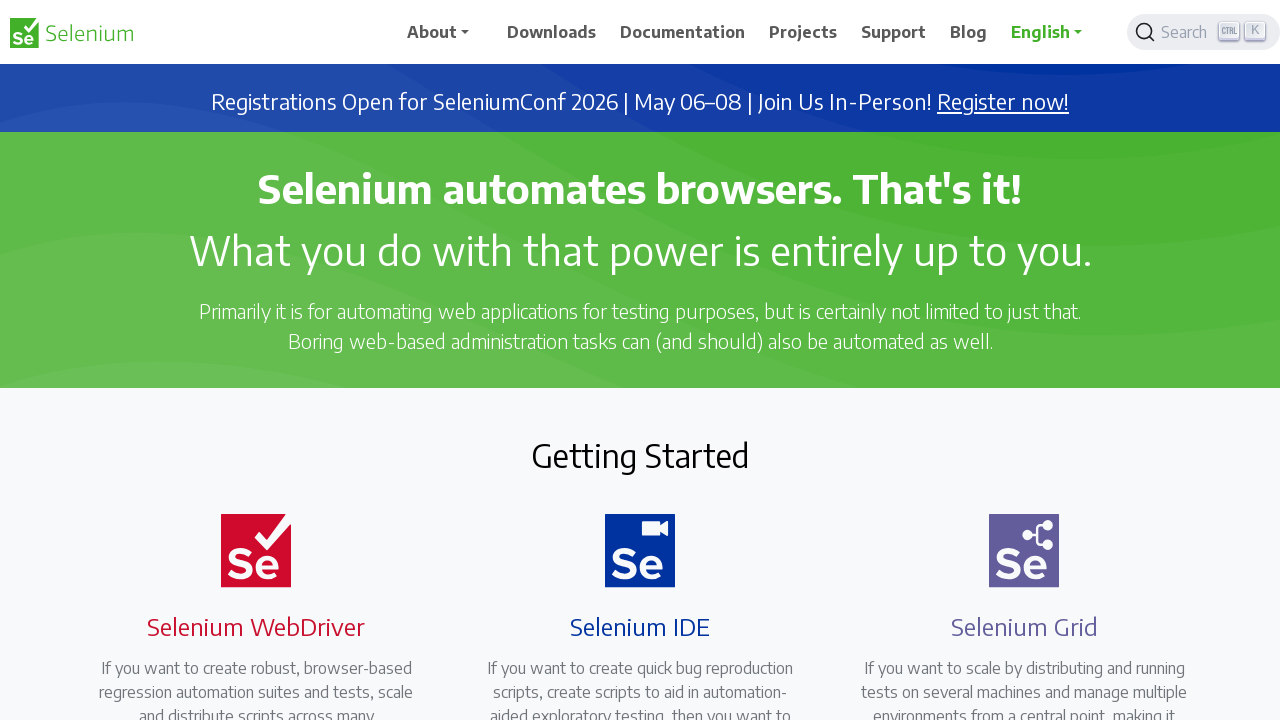

Scrolled down 1000 pixels on Selenium website
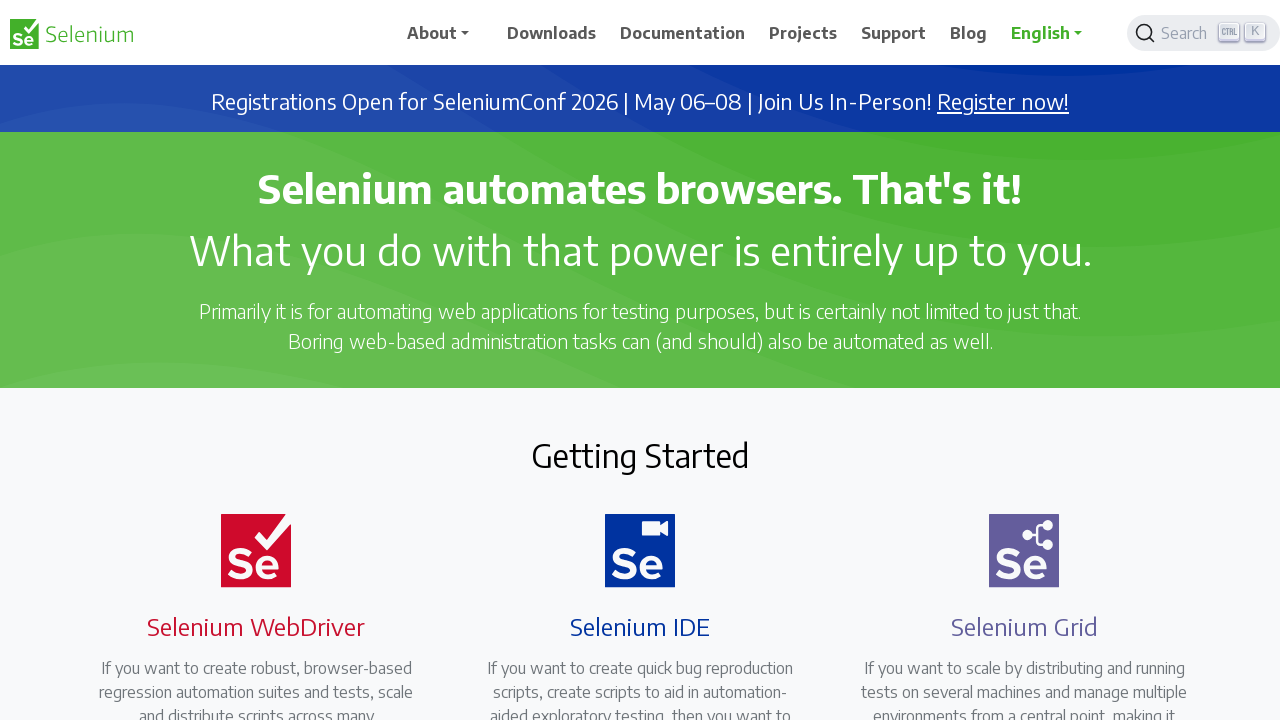

Waited 2 seconds to observe scroll position
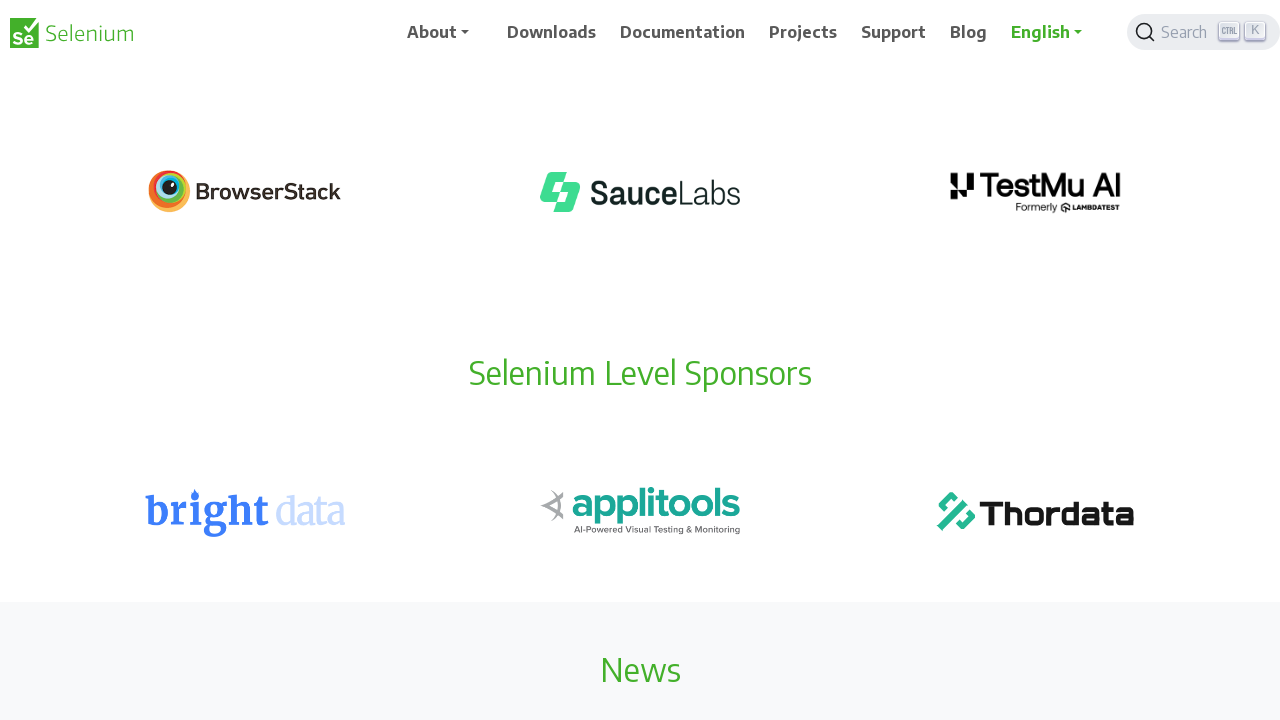

Scrolled back up 1000 pixels to original position
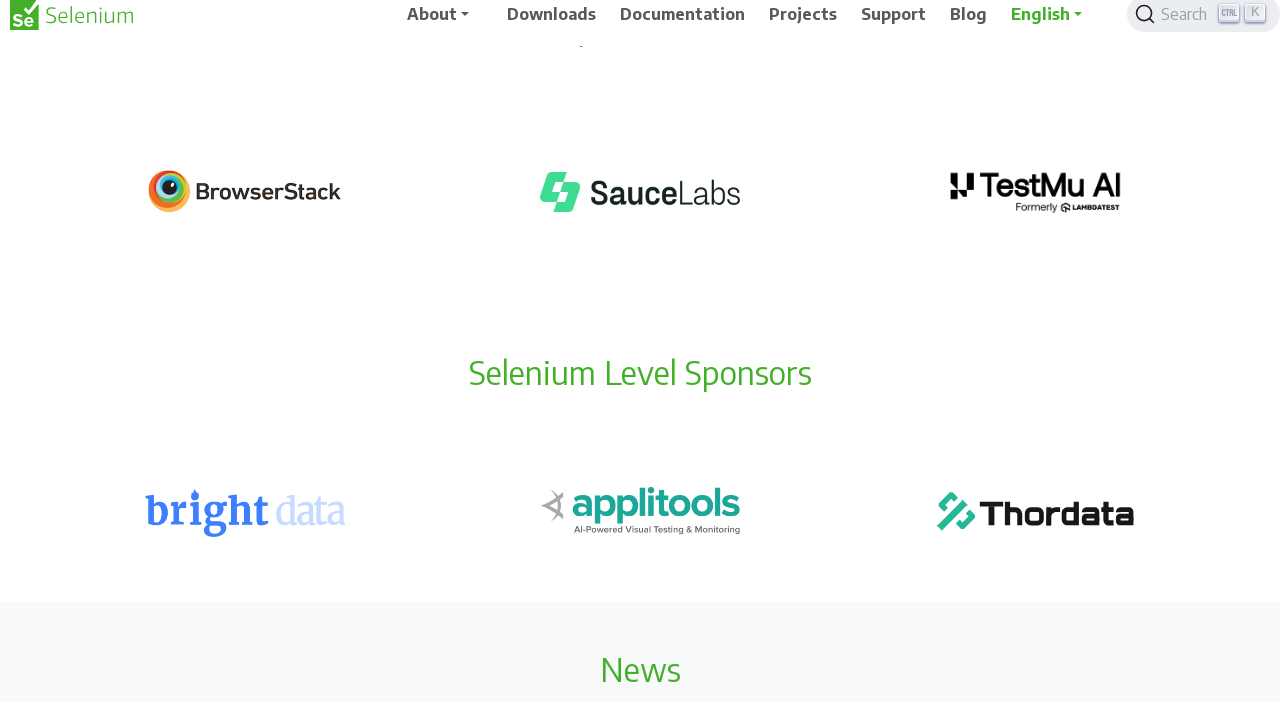

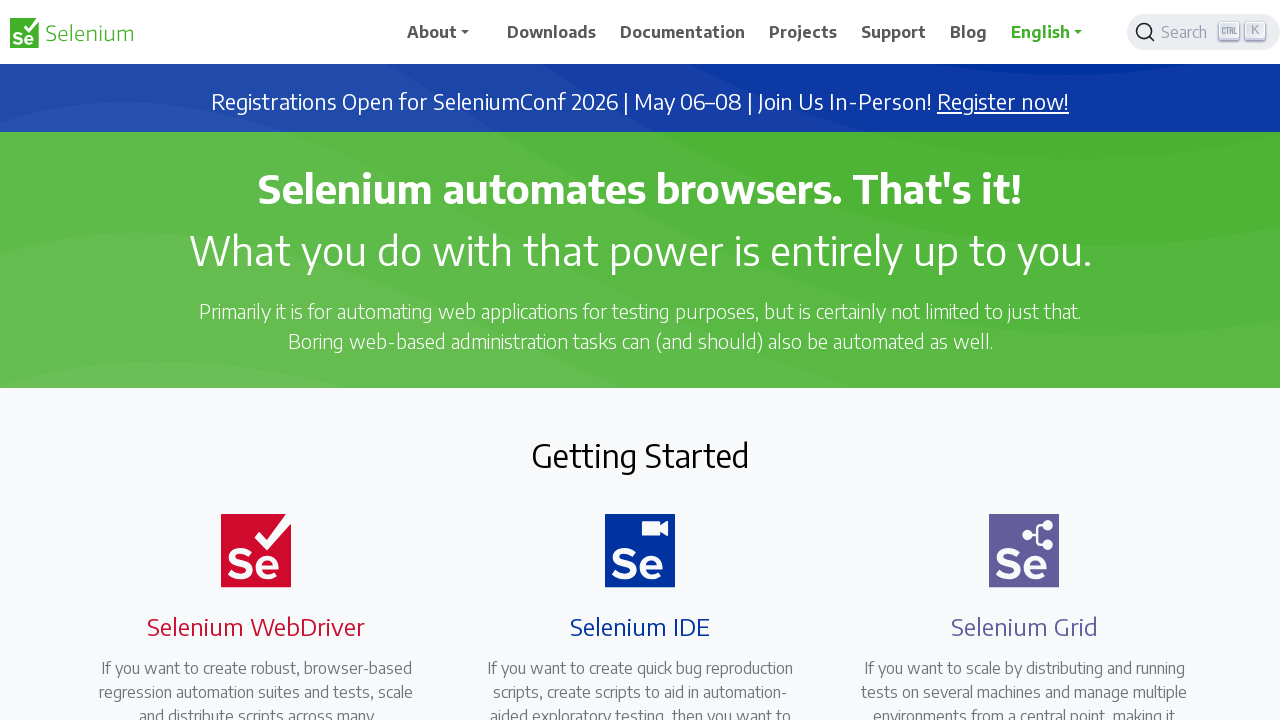